Tests the dual wield scenario where player rolls matching 2s four times

Starting URL: http://100percentofthetimehotspaghetti.com/dice.html

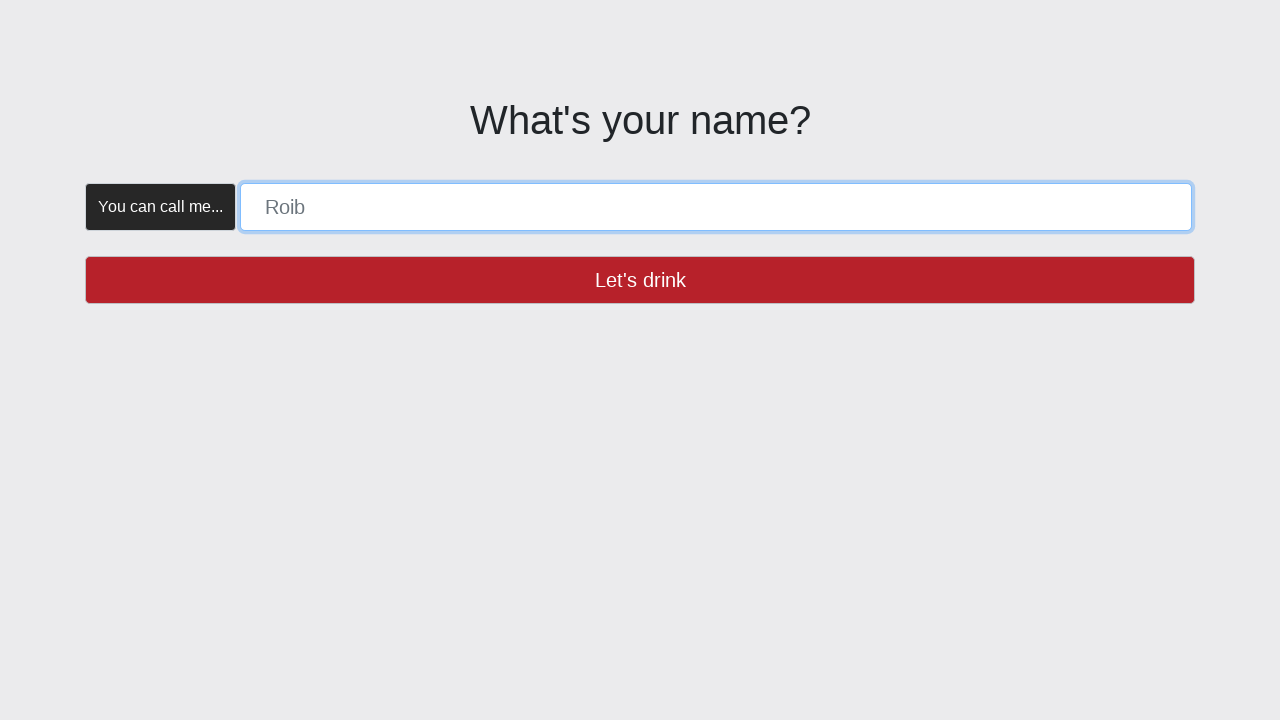

Clicked 'Let's drink' button to proceed to name entry at (640, 280) on button >> internal:has-text="Let's drink"i
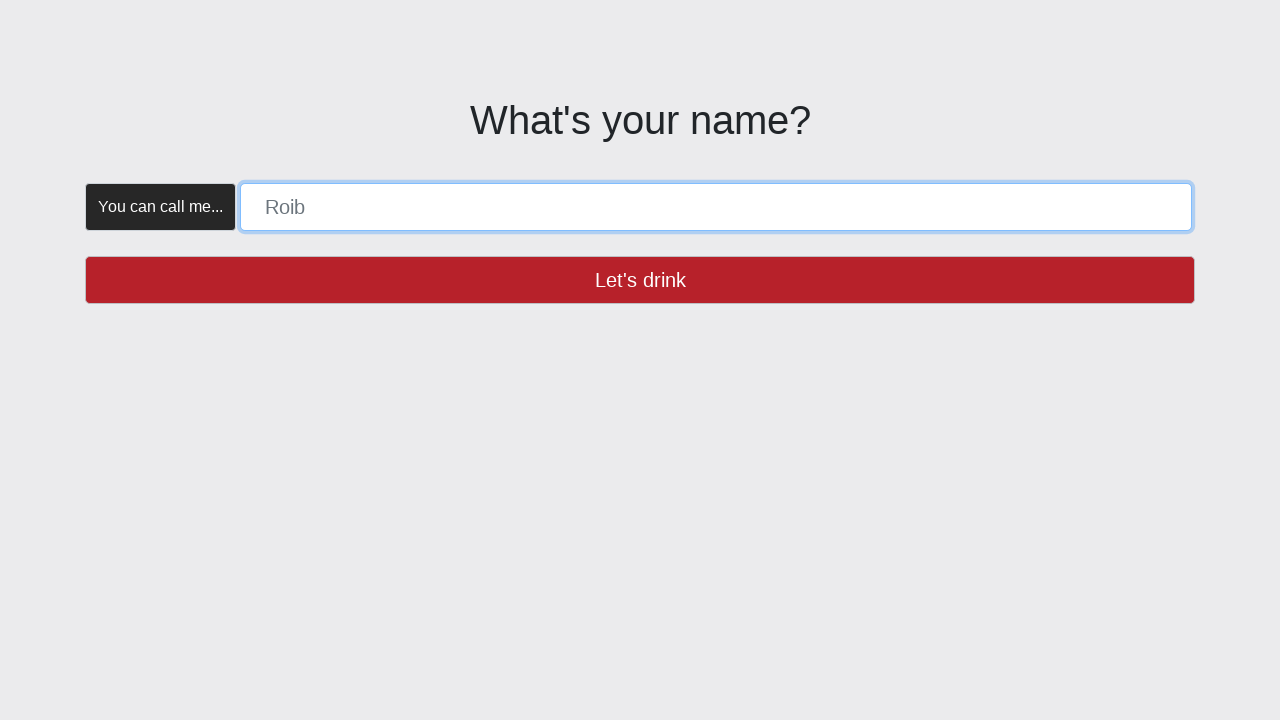

Filled player name field with 'DUAL' on [placeholder="Roib"]
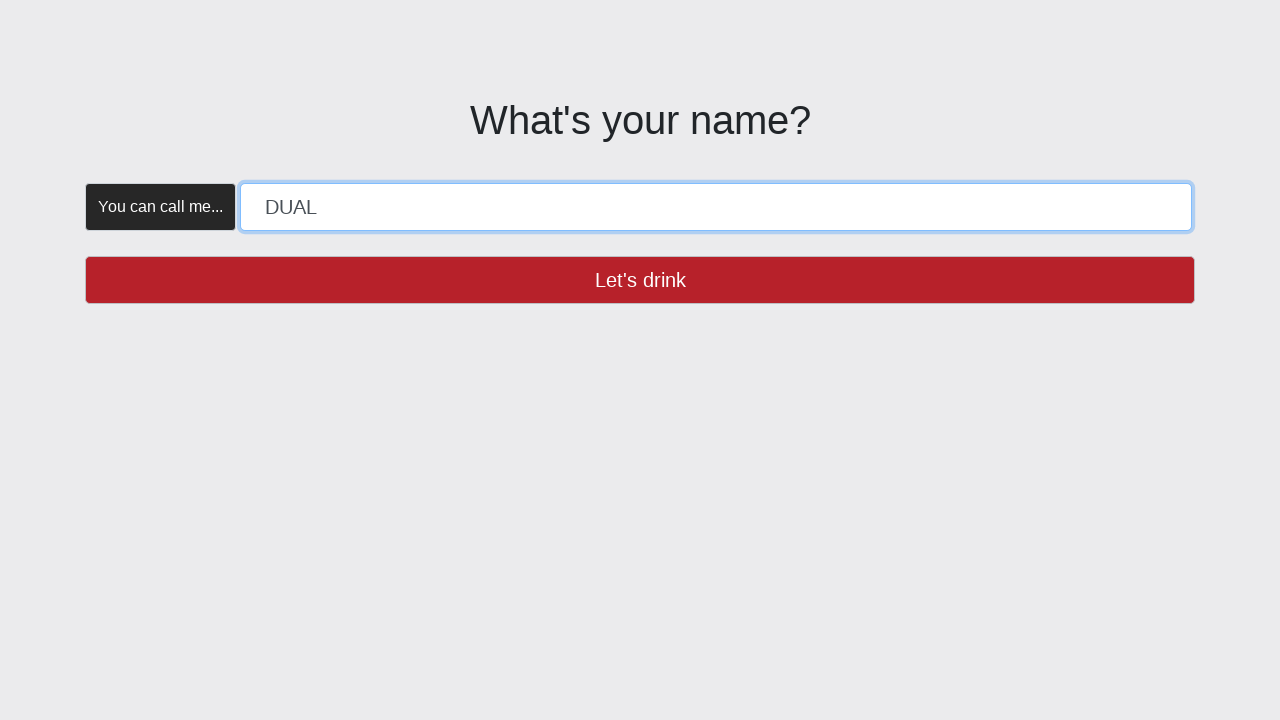

Clicked 'Let's drink' button to confirm player name at (640, 280) on button >> internal:has-text="Let's drink"i
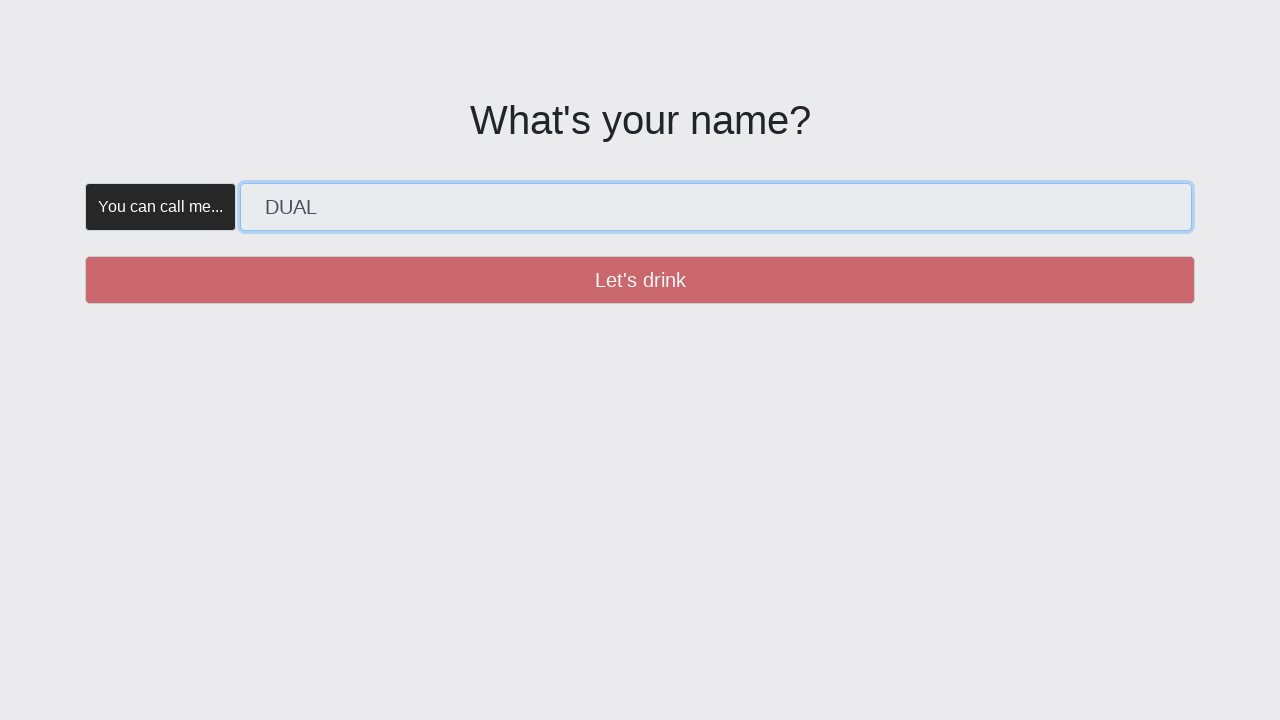

Attempted to click 'Create' button at (355, 182) on button >> internal:has-text="Create"i
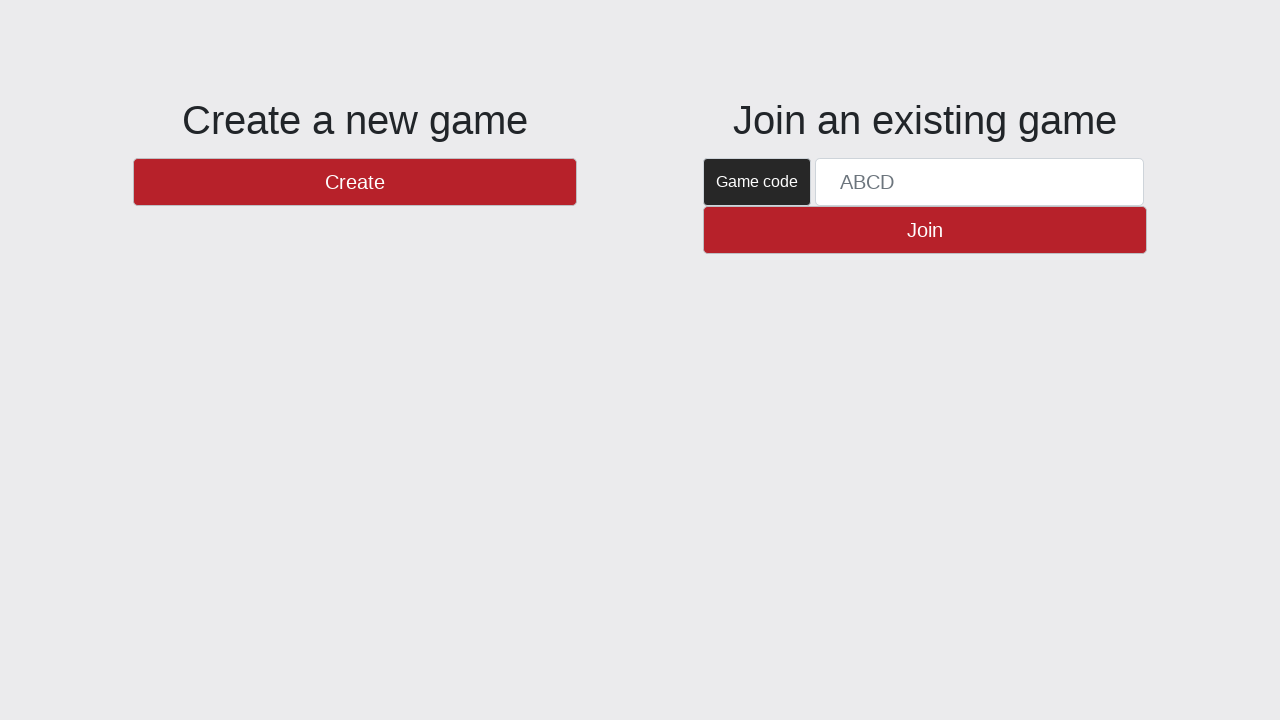

Clicked 'Create' button to create new game at (355, 182) on button >> internal:has-text="Create"i
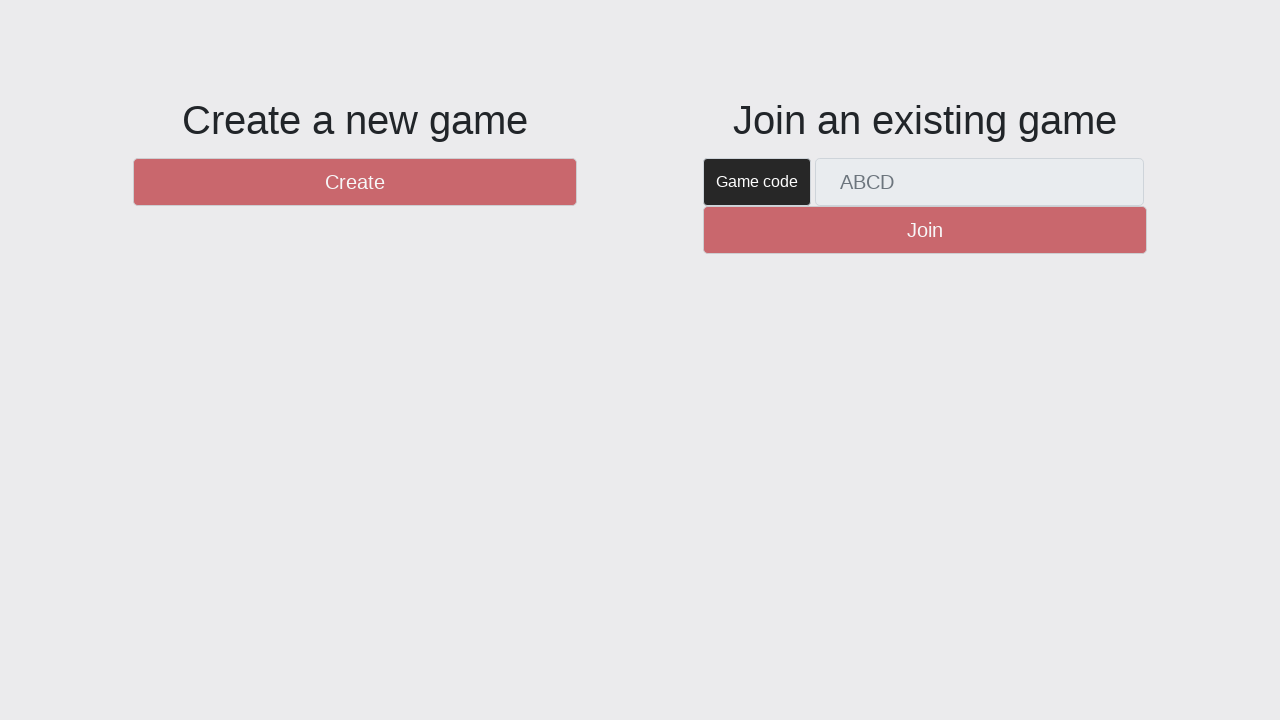

Attempted to click 'New Round' button at (1108, 652) on #btnNewRound
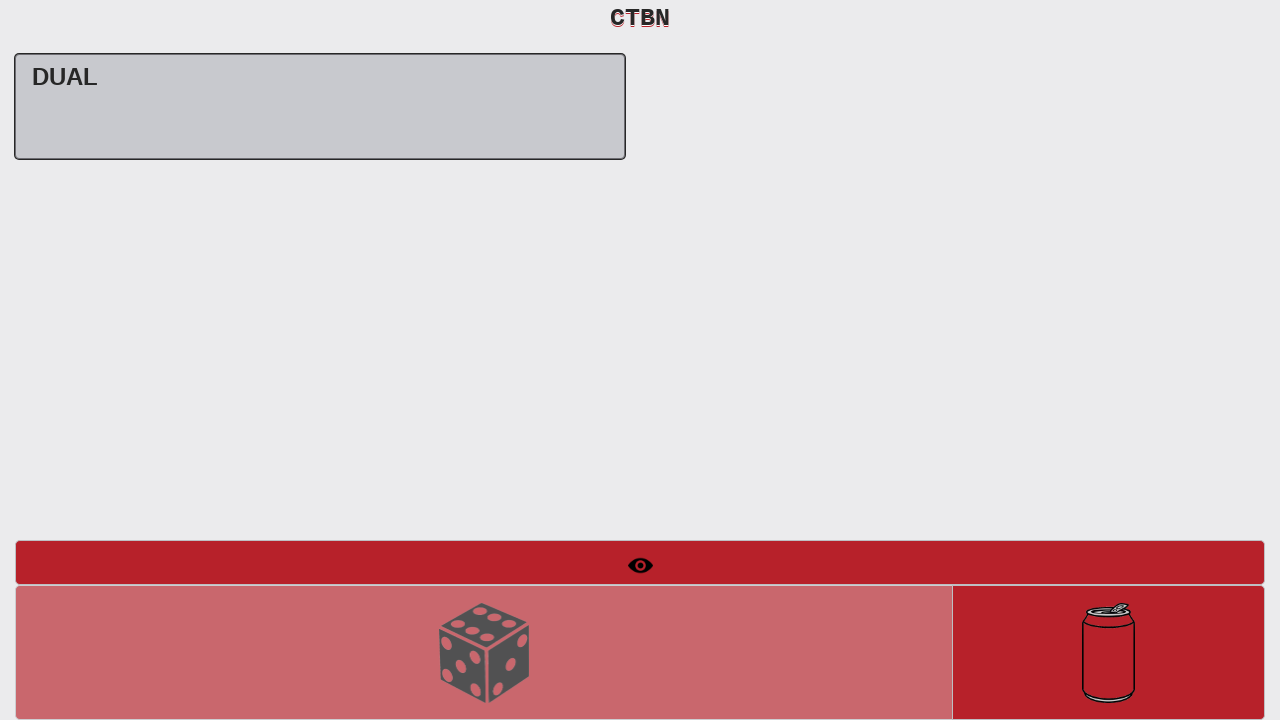

Clicked 'New Round' button to start new round at (1108, 652) on #btnNewRound
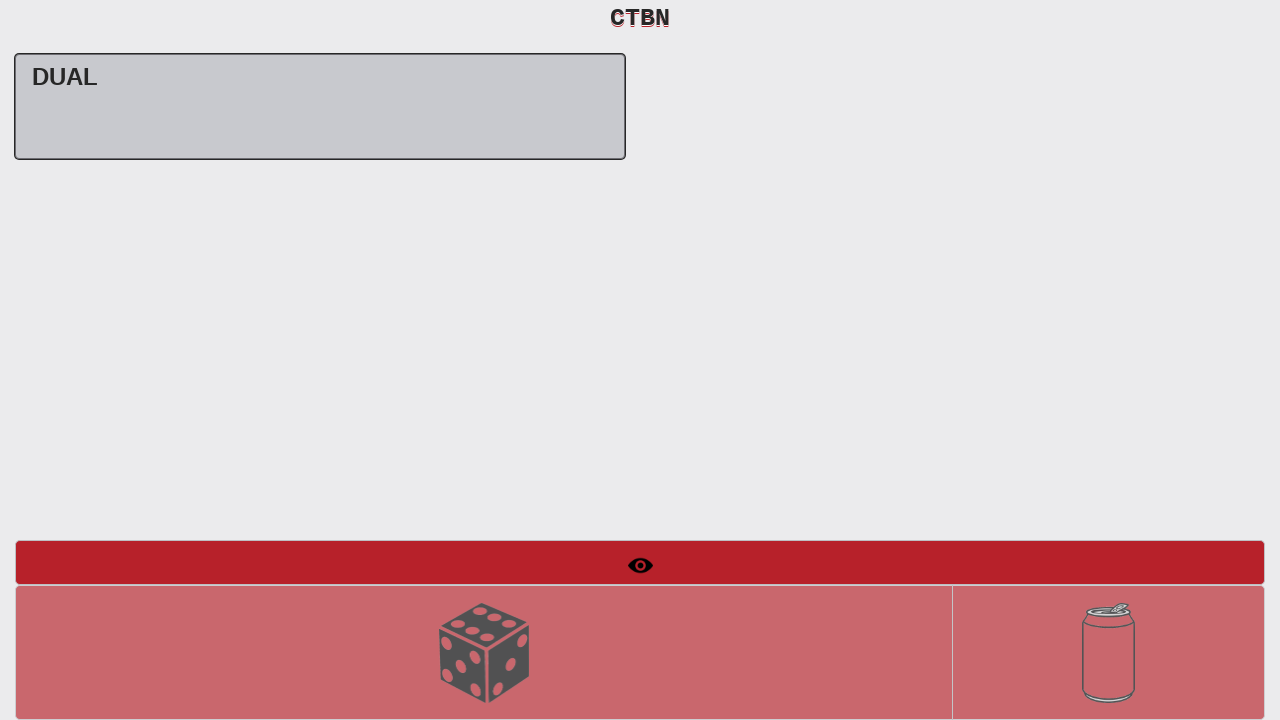

Attempted to click 'Roll Dice' button (first roll) at (484, 652) on #btnRollDice
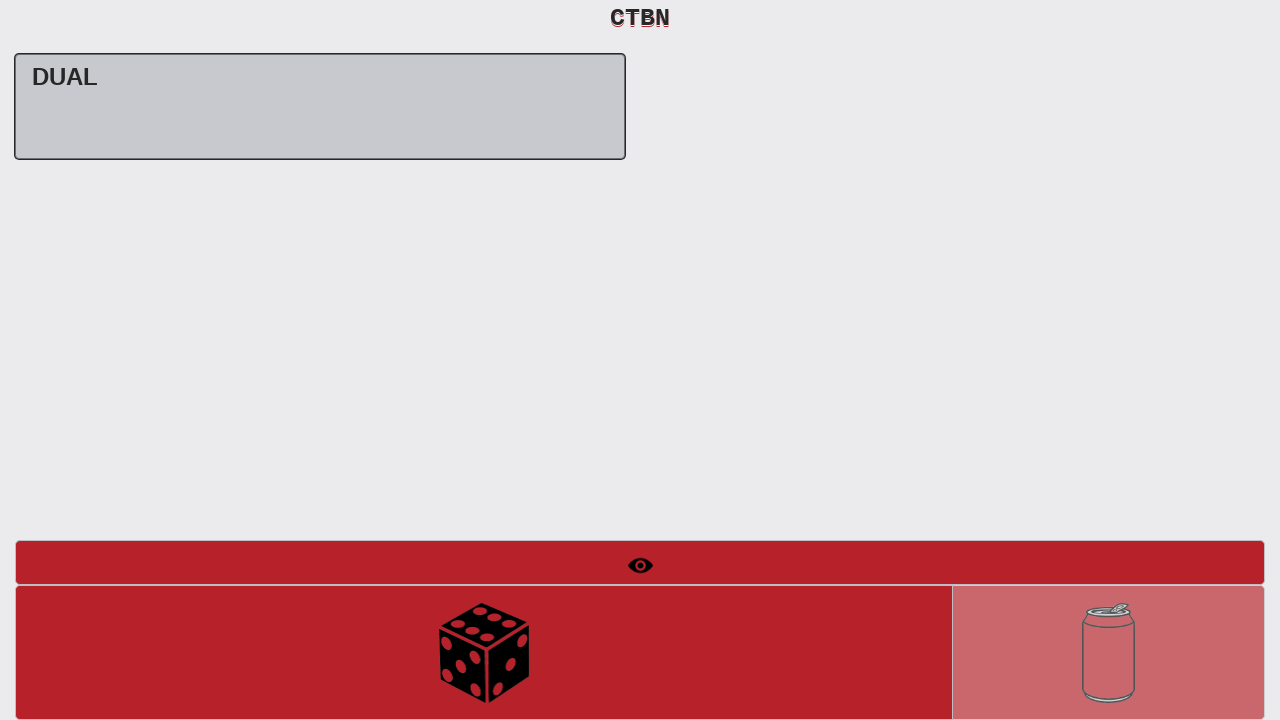

Clicked 'Roll Dice' button for first roll - expecting a 2 at (484, 652) on #btnRollDice
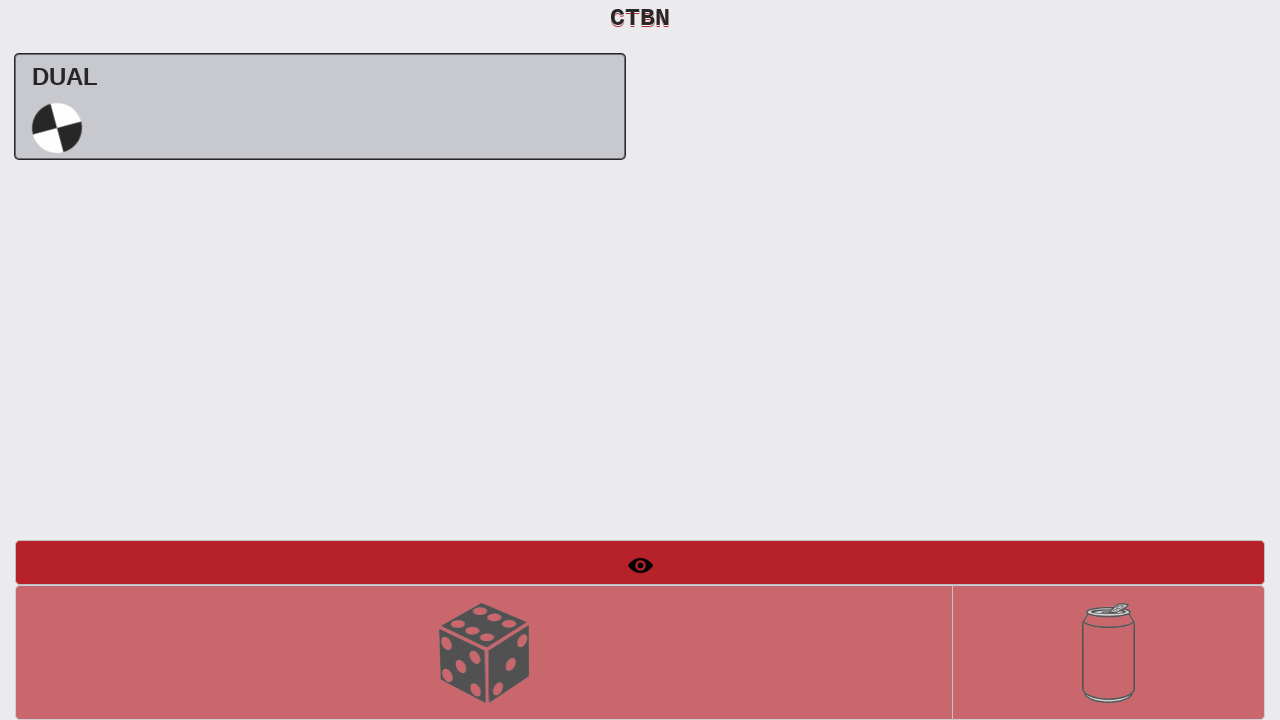

Attempted to click 'Roll Dice' button (second roll) at (484, 652) on #btnRollDice
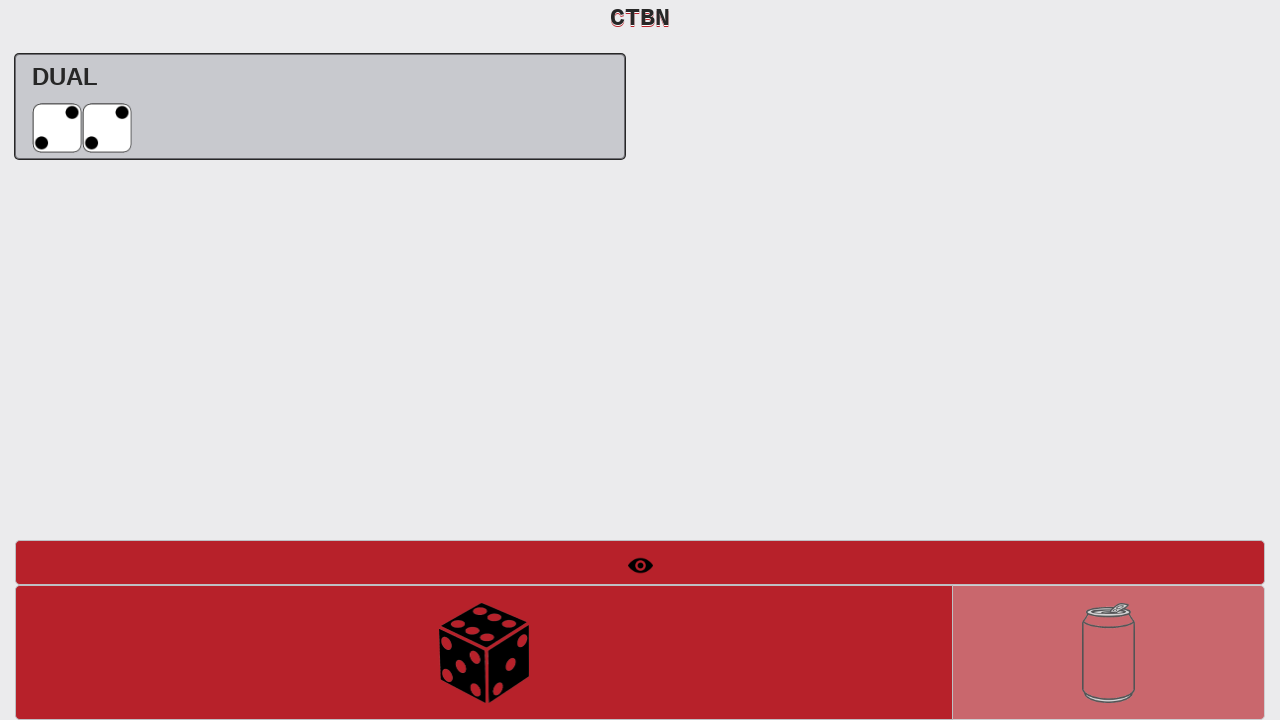

Clicked 'Roll Dice' button for second roll - expecting a 2 at (484, 652) on #btnRollDice
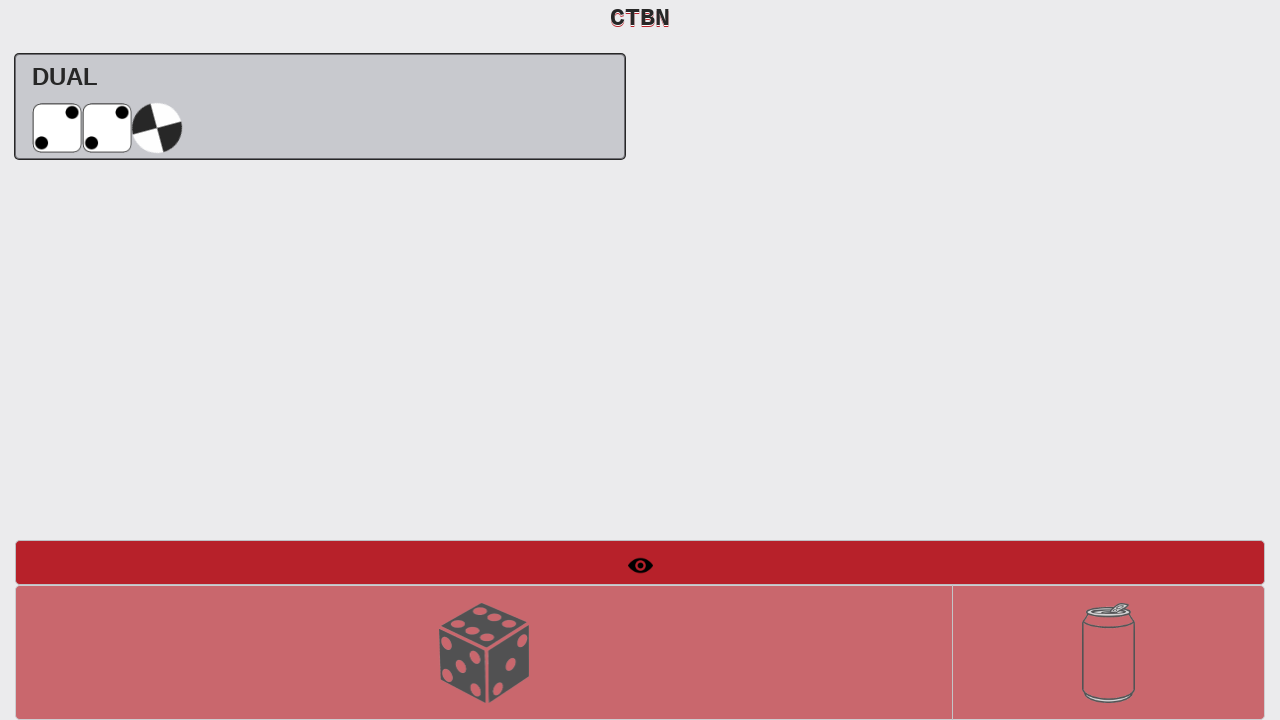

Attempted to click 'Roll Dice' button (third roll) at (484, 652) on #btnRollDice
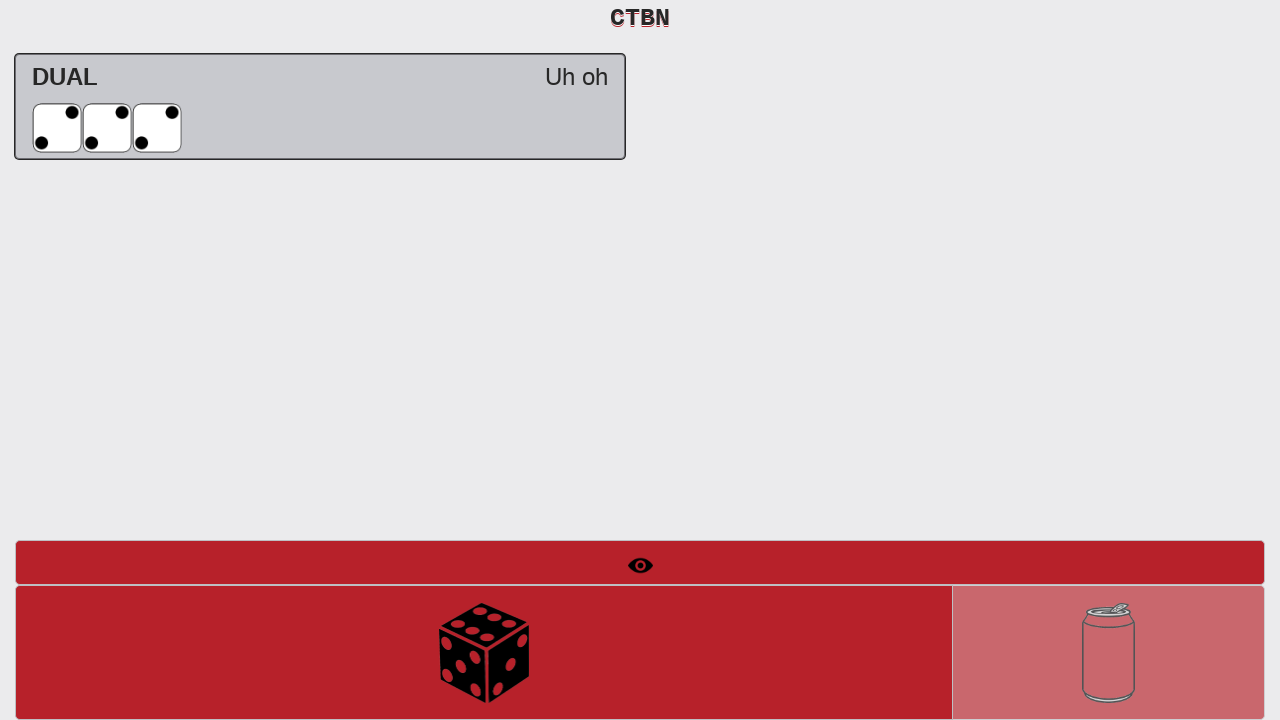

Clicked 'Roll Dice' button for third roll - expecting a 2 at (484, 652) on #btnRollDice
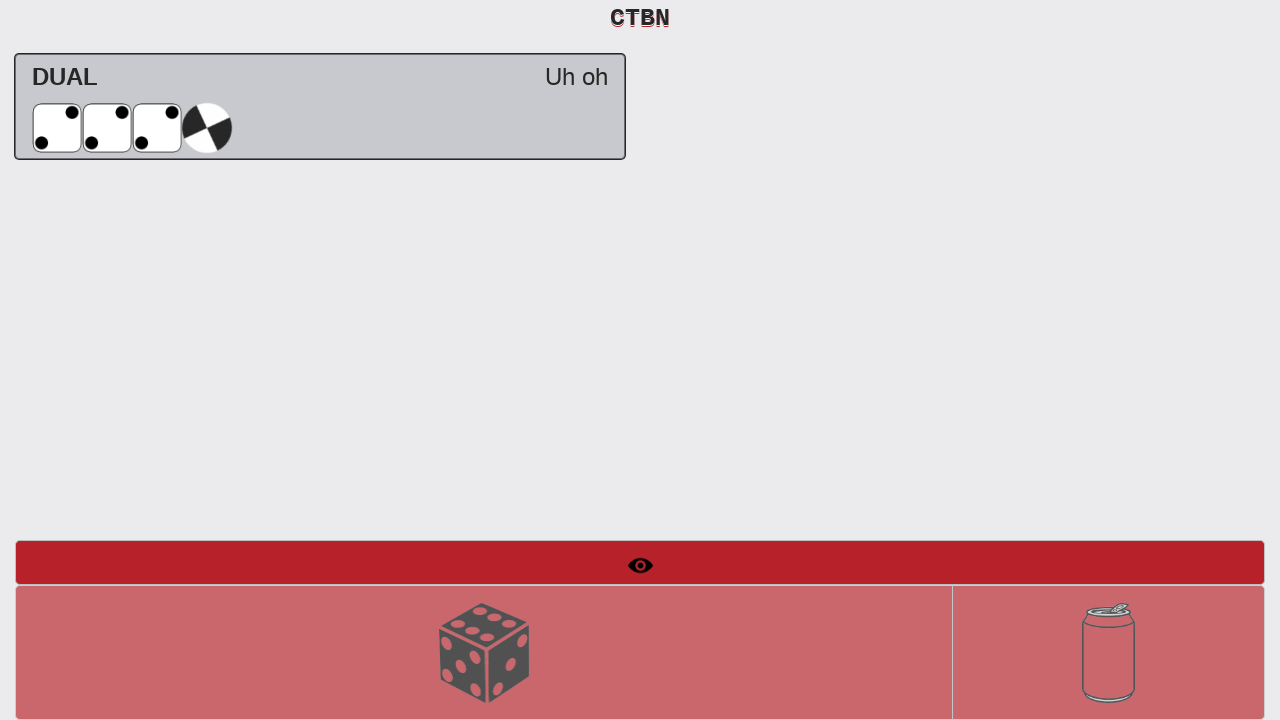

Attempted to click 'New Round' button to end round and verify dual wield result at (1108, 652) on #btnNewRound
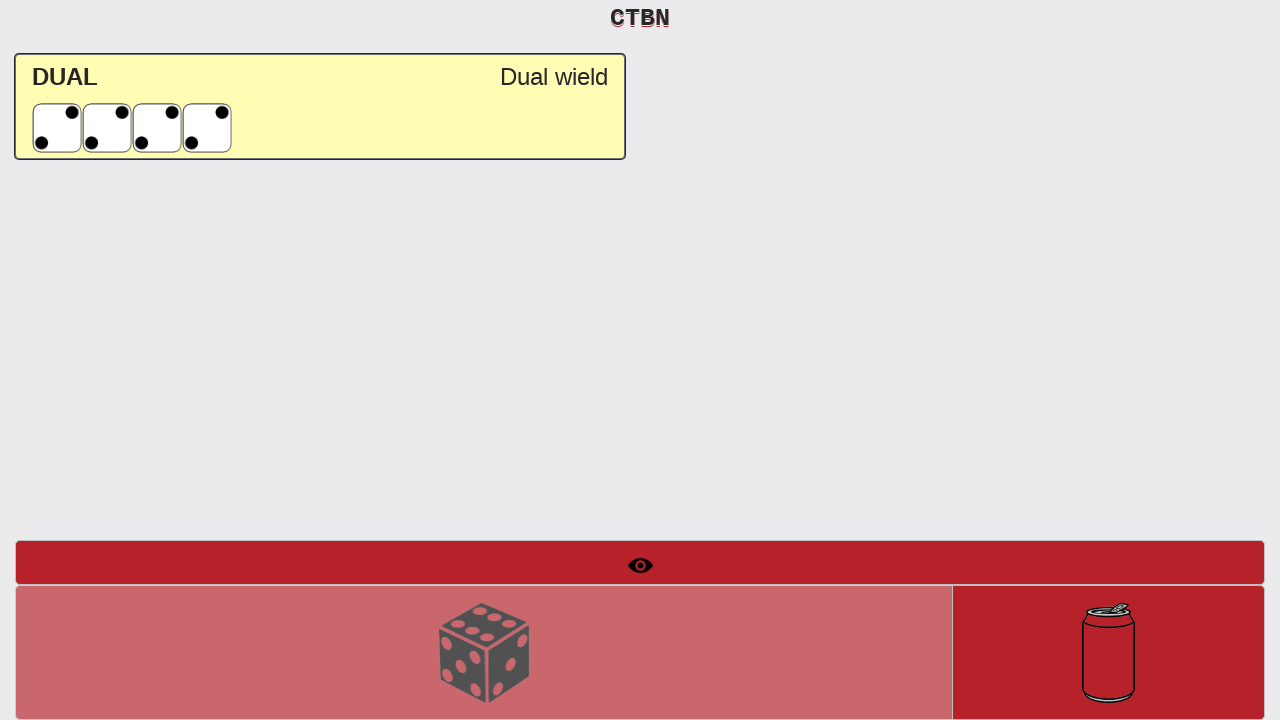

Verified 'DUAL Dual wield' text is visible - dual wield scenario achieved with four matching 2s
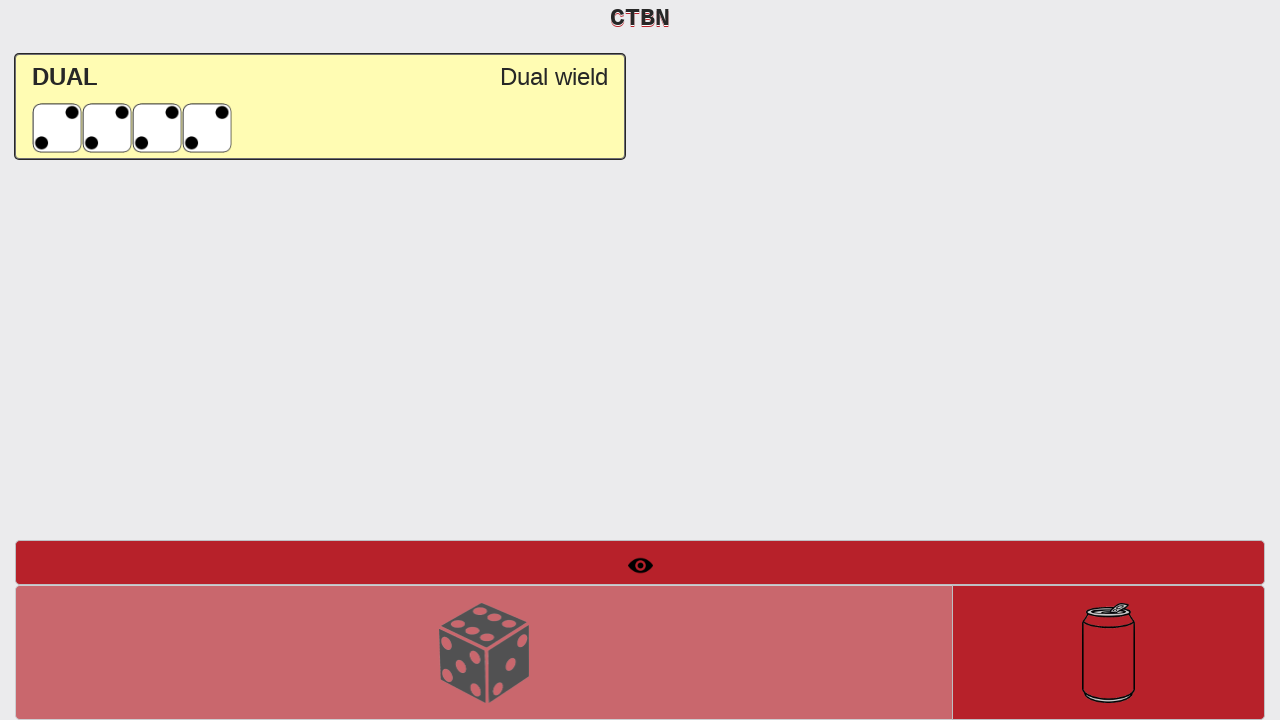

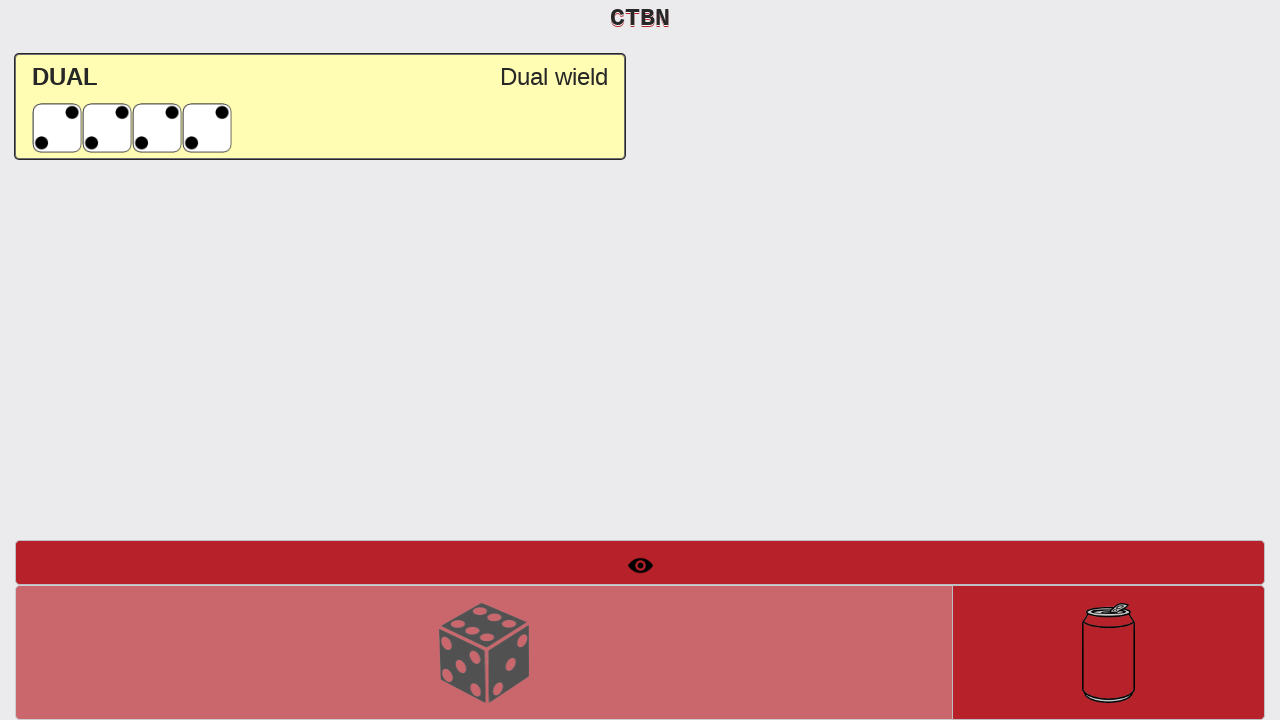